Tests finding elements by their text content using XPath text() and contains() functions

Starting URL: https://kristinek.github.io/site/examples/locators

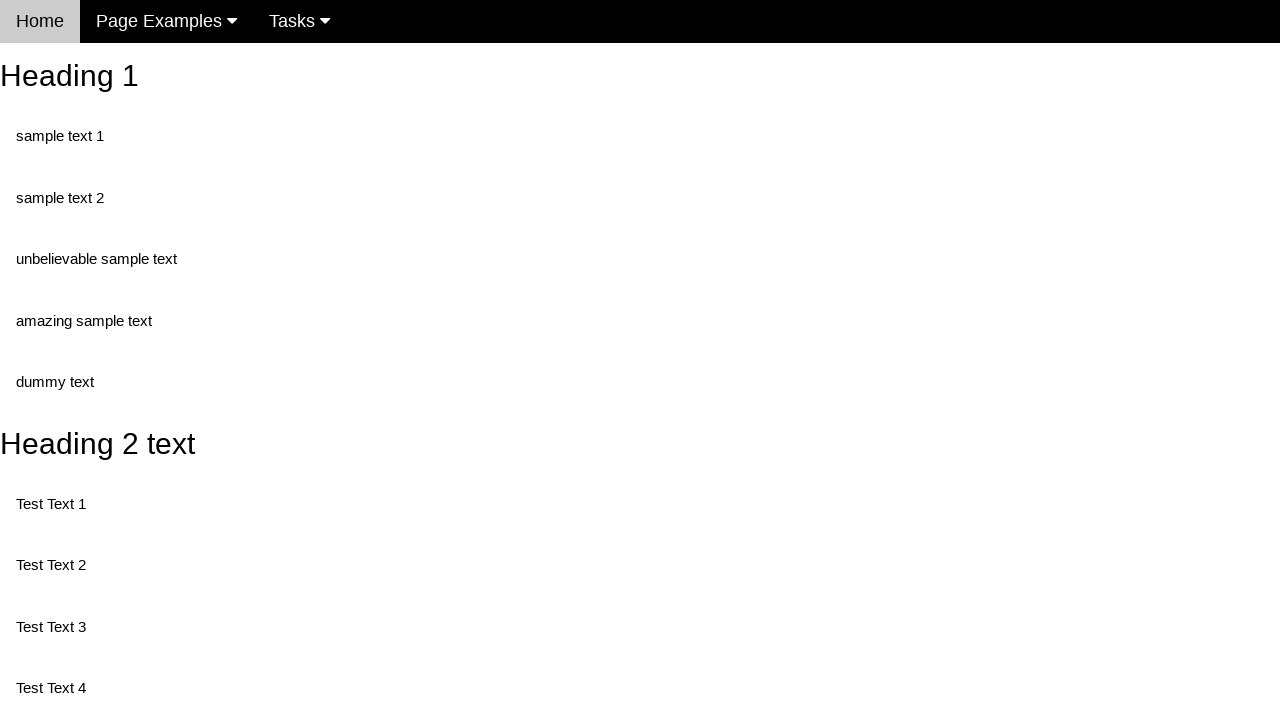

Navigated to locators example page
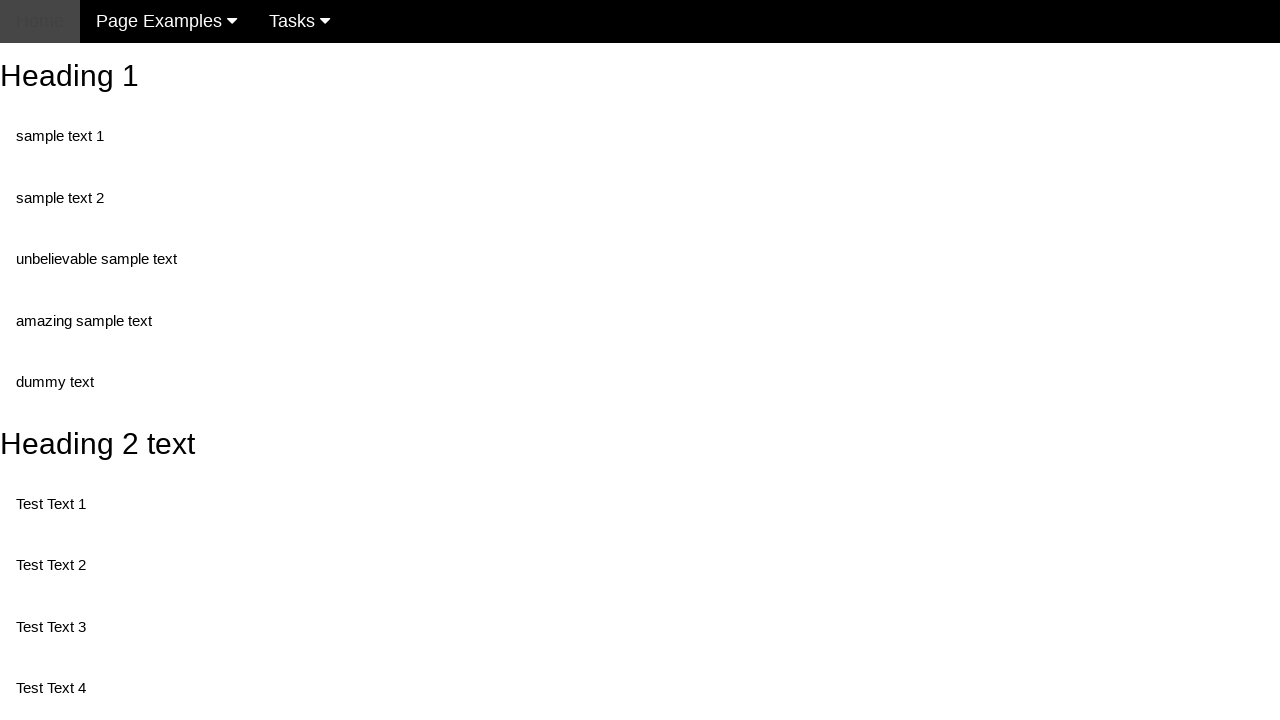

Found element by exact text 'sample text 1' and retrieved its class attribute
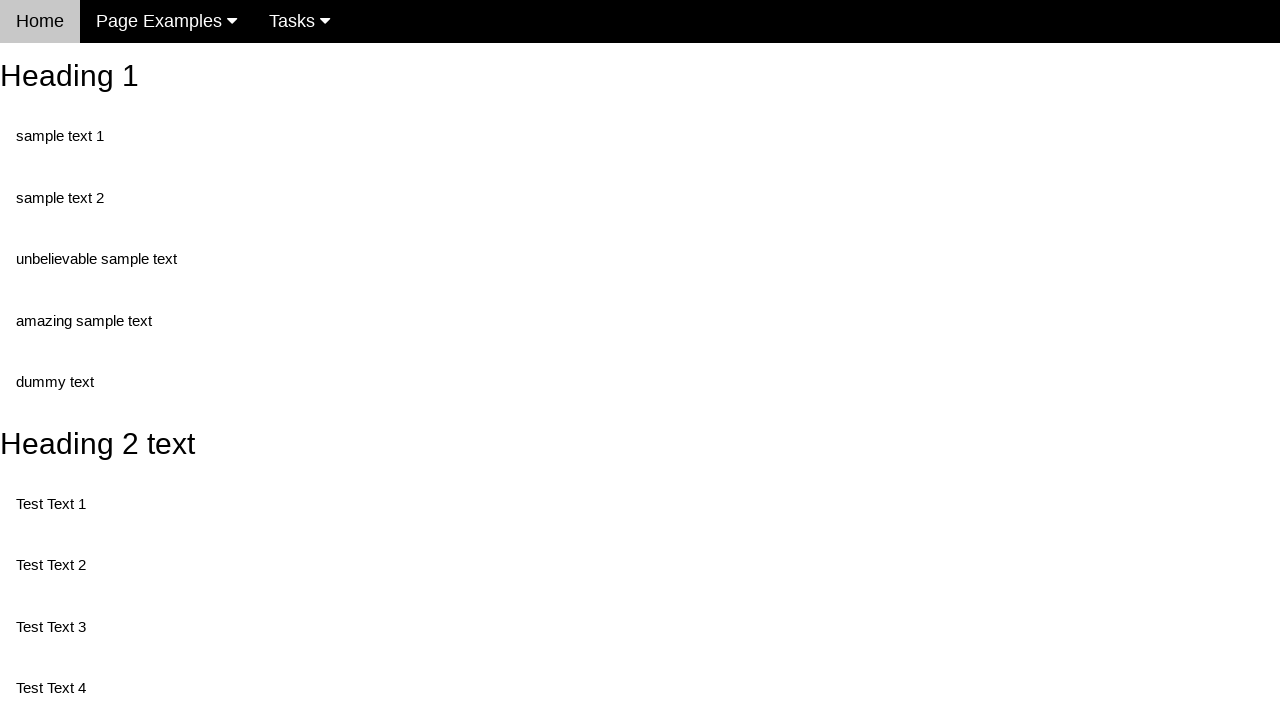

Found element containing partial text 'dummy' and retrieved its text content
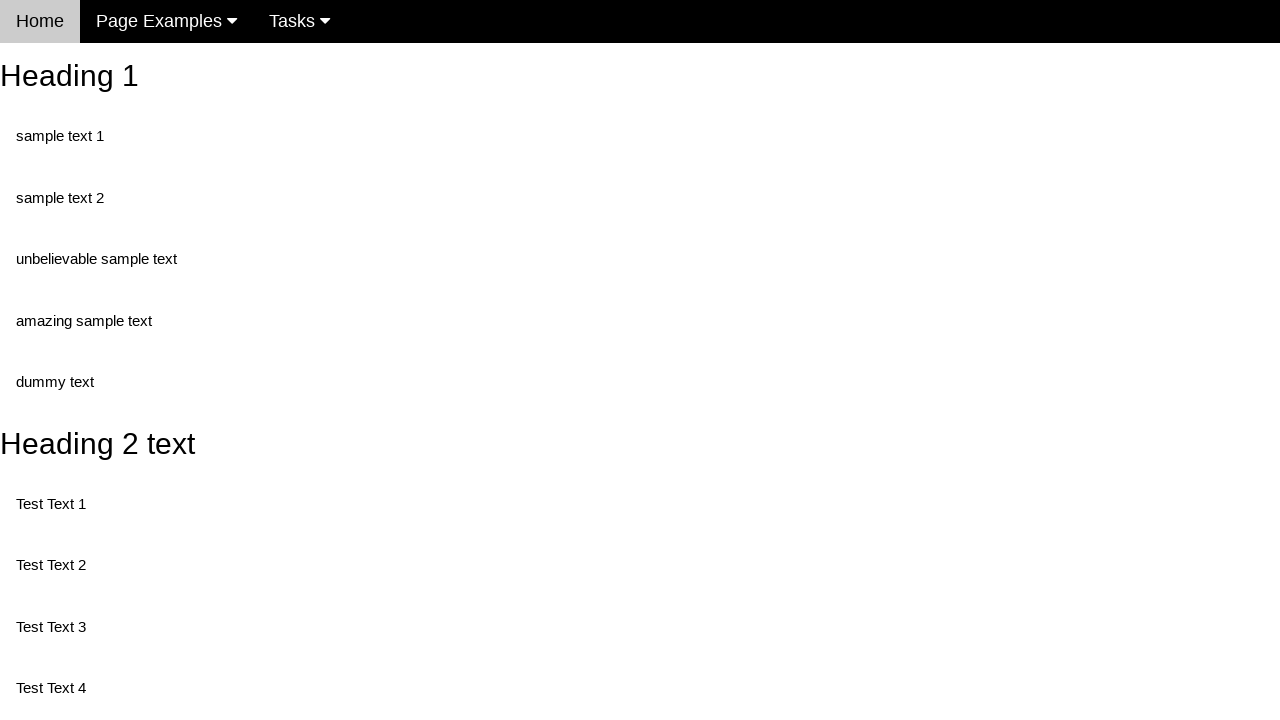

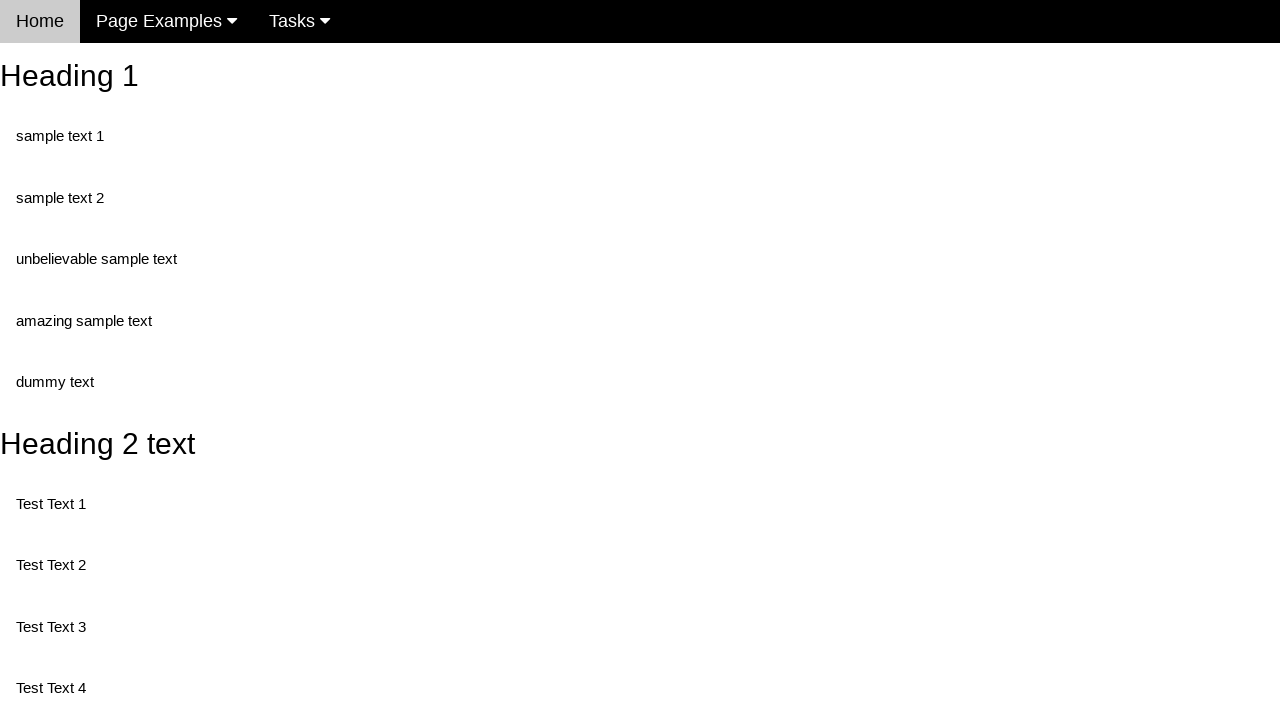